Tests JavaScript alert handling by triggering three different types of alerts (simple alert, confirm dialog, and prompt dialog) and interacting with each appropriately - accepting, dismissing, and entering text.

Starting URL: https://the-internet.herokuapp.com/javascript_alerts

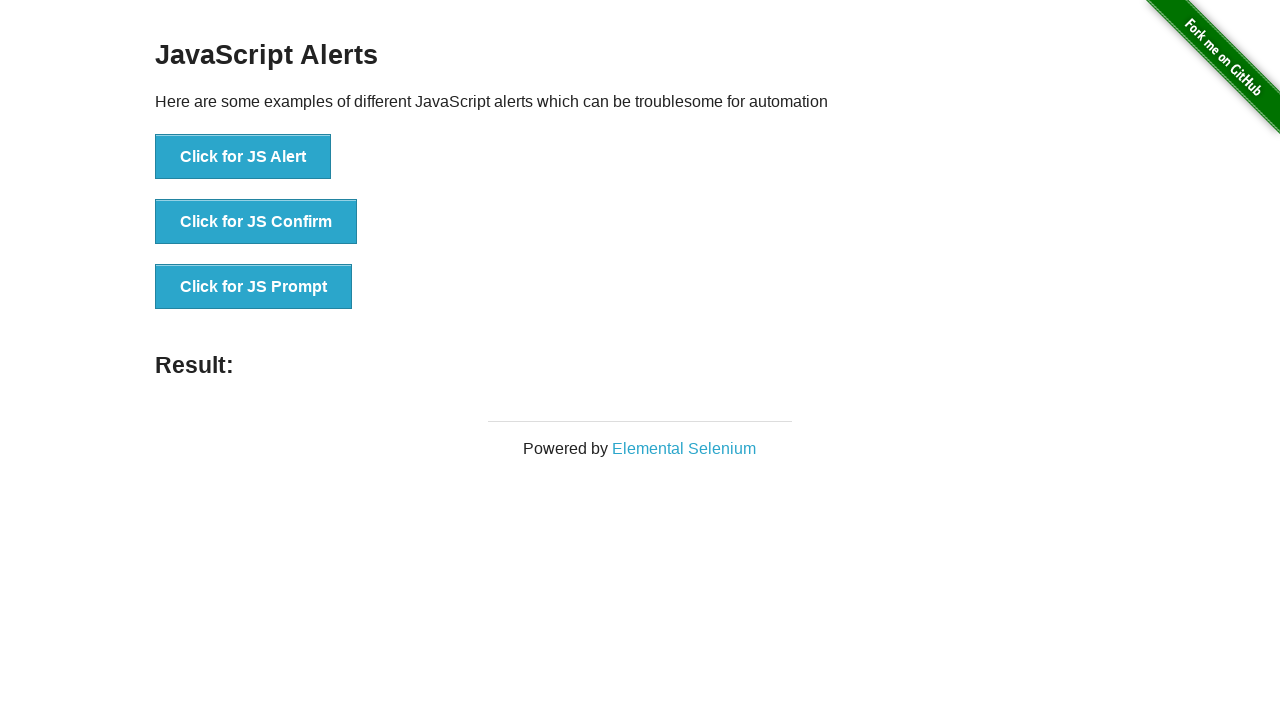

Clicked first button to trigger JS Alert at (243, 157) on xpath=//*[@id="content"]/div/ul/li[1]/button
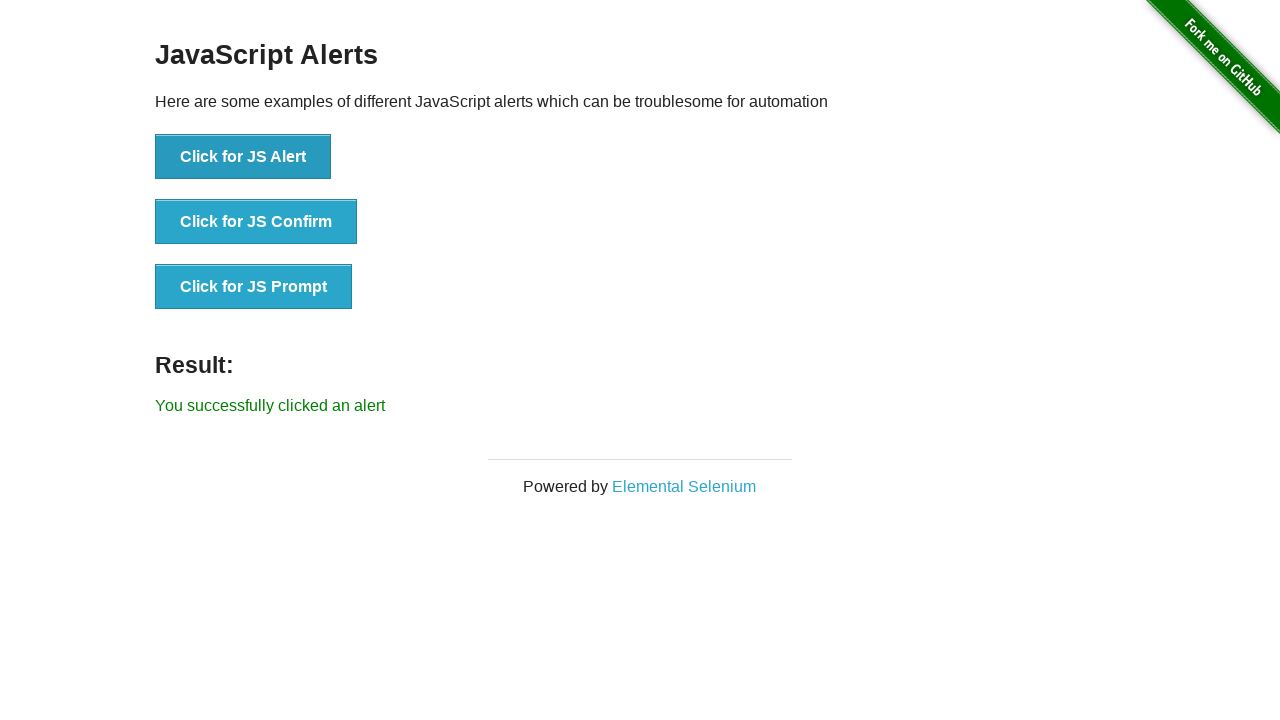

Triggered alert and accepted it at (243, 157) on xpath=//*[@id="content"]/div/ul/li[1]/button
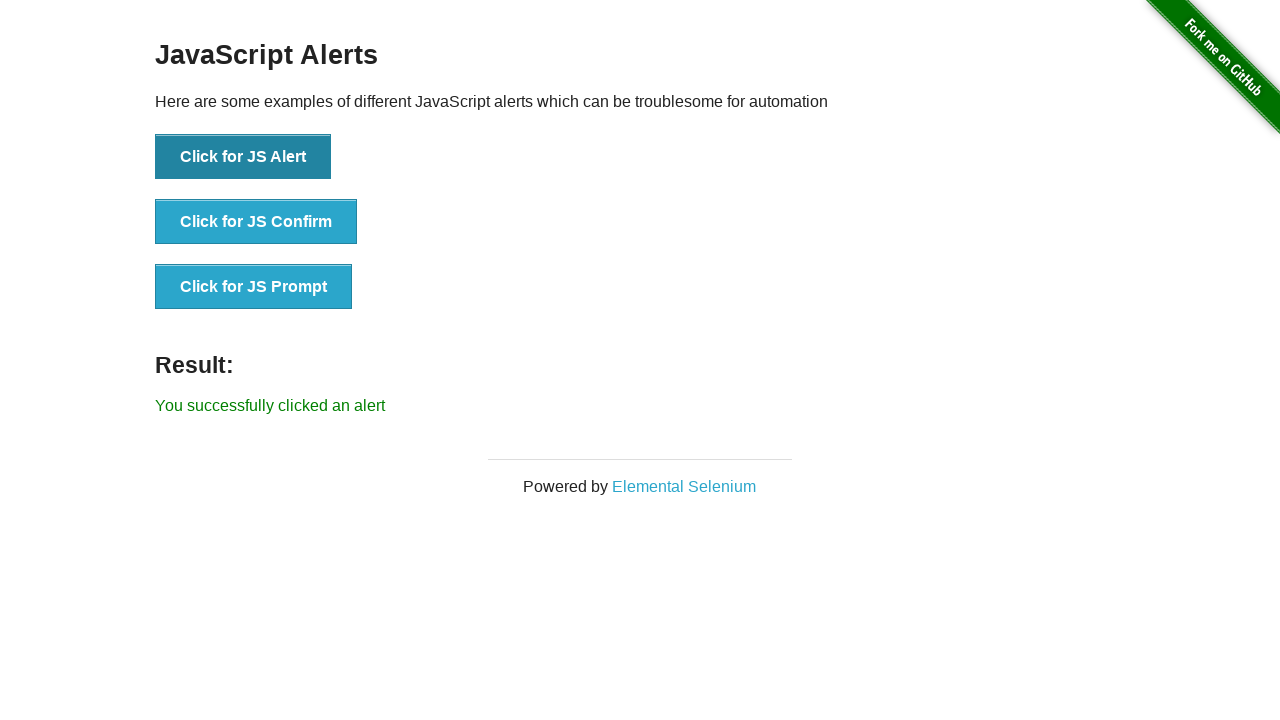

Clicked second button to trigger confirm dialog and dismissed it at (256, 222) on xpath=//*[@id="content"]/div/ul/li[2]/button
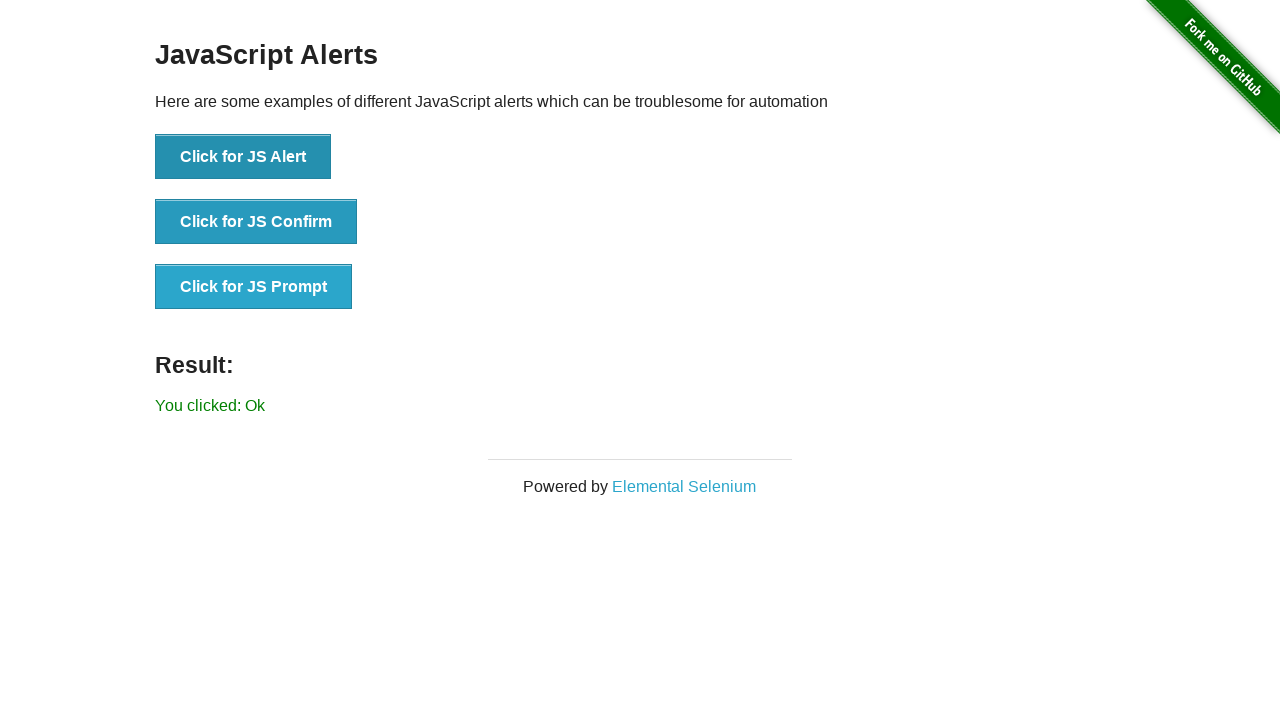

Clicked third button to trigger prompt dialog and entered text '123qwe' at (254, 287) on xpath=//*[@id="content"]/div/ul/li[3]/button
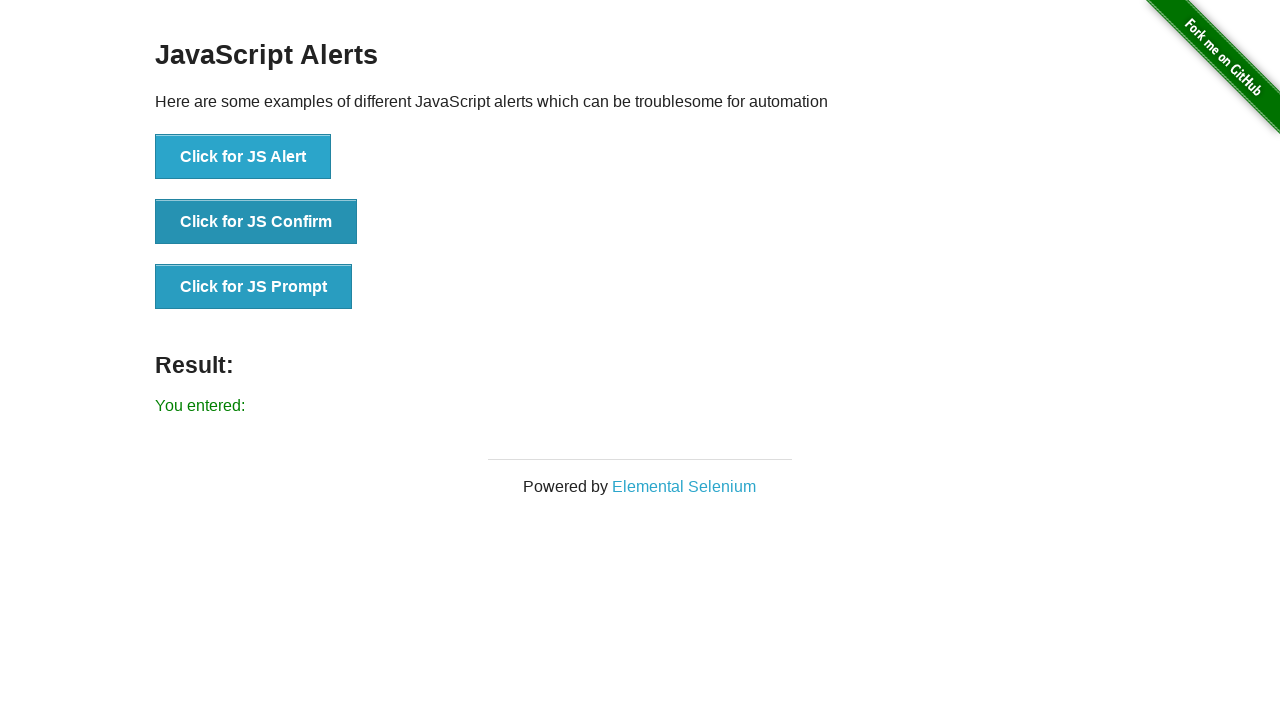

Result message displayed after prompt interaction
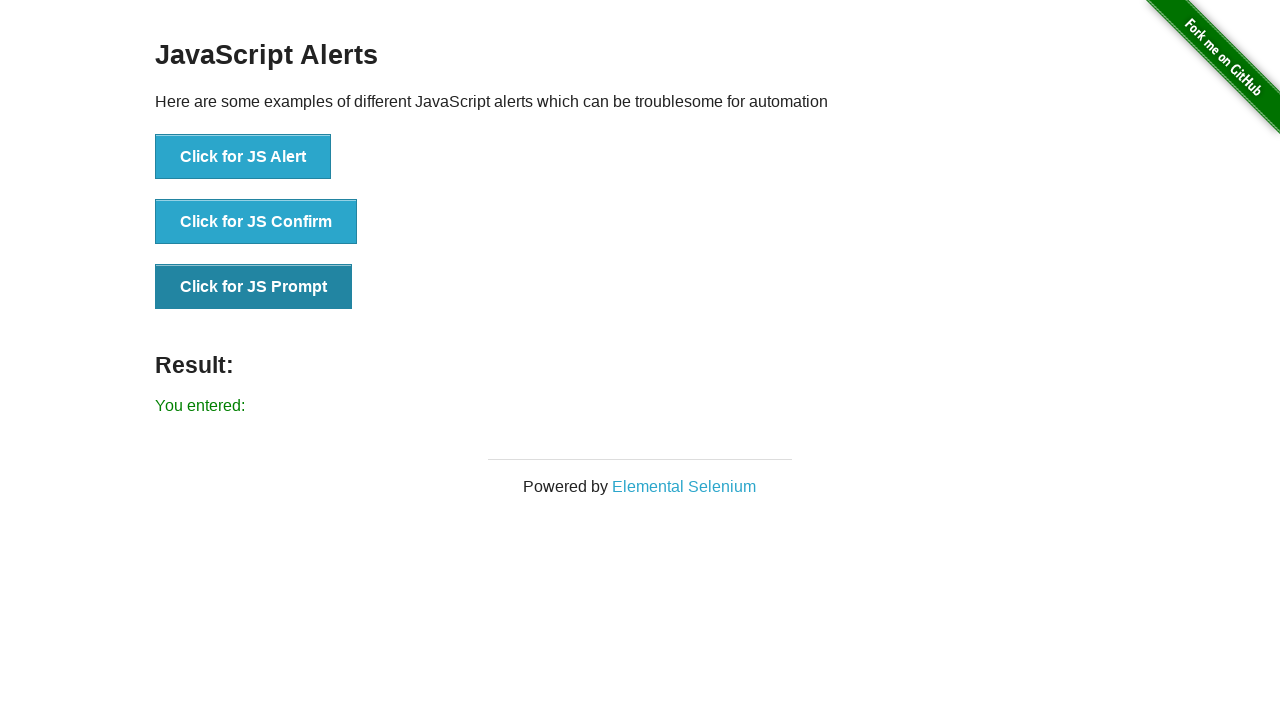

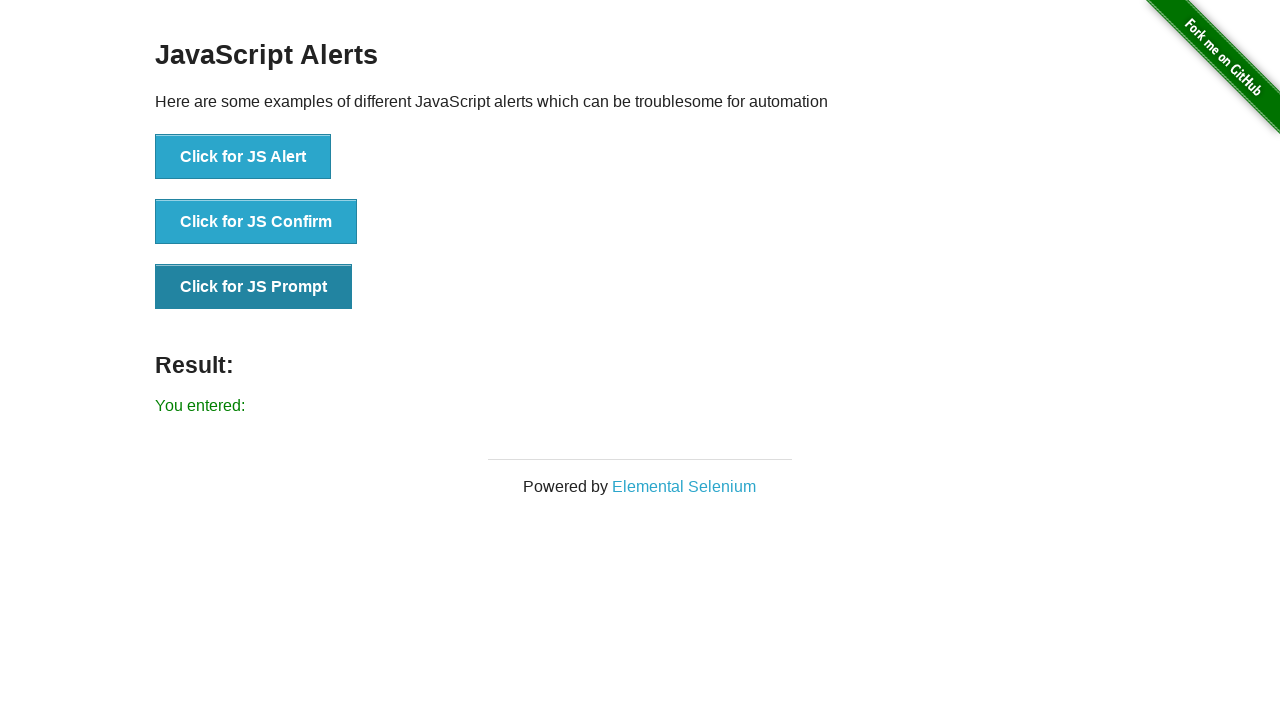